Tests various UI interactions including filling a form field, clicking a confirm button, handling dialog popups, mouse hover actions, and interacting with elements inside an iframe

Starting URL: https://rahulshettyacademy.com/AutomationPractice/

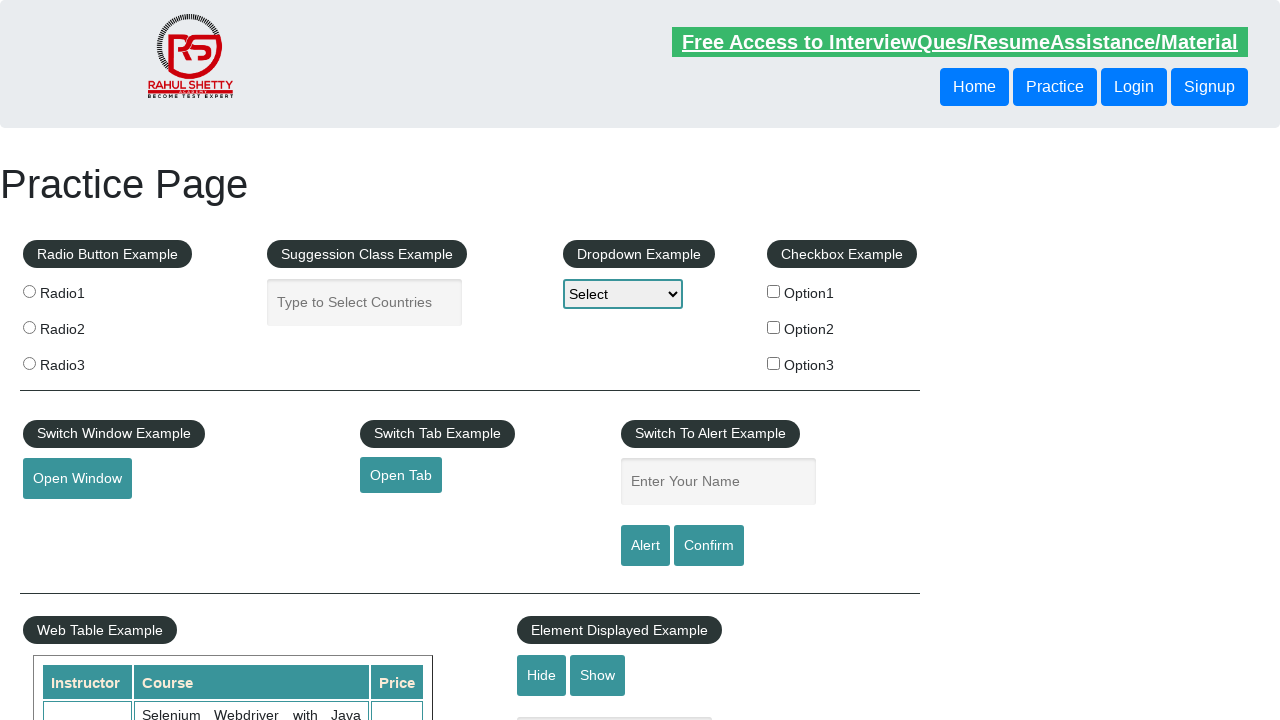

Filled name field with 'Gulshan' on #name
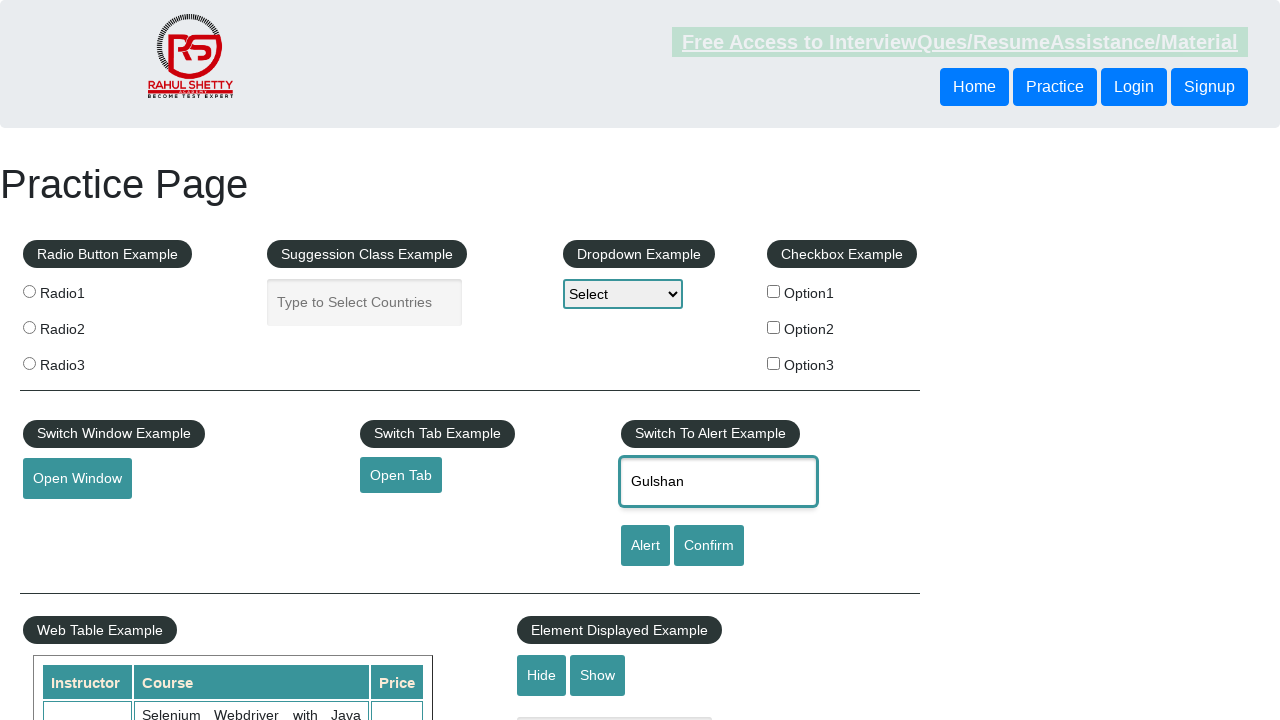

Clicked confirm button at (709, 546) on xpath=//input[@id='confirmbtn']
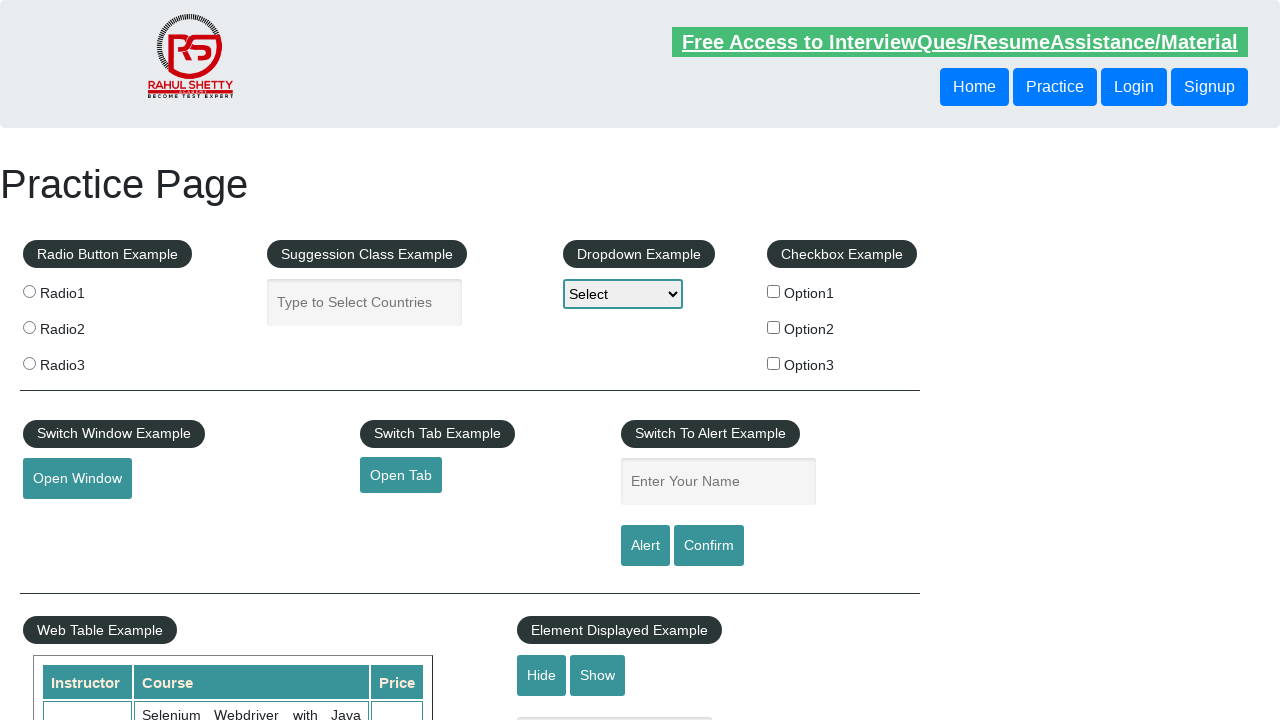

Set up dialog handler to accept popups
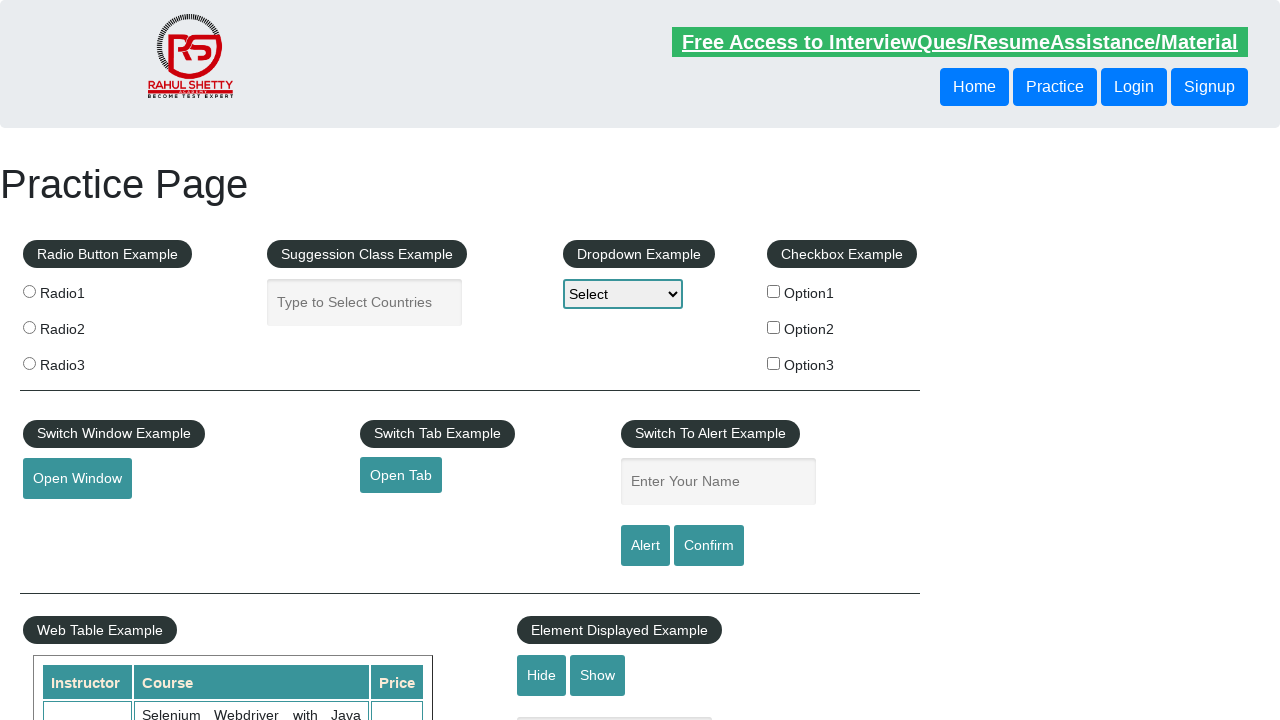

Waited for dialog to appear and be handled
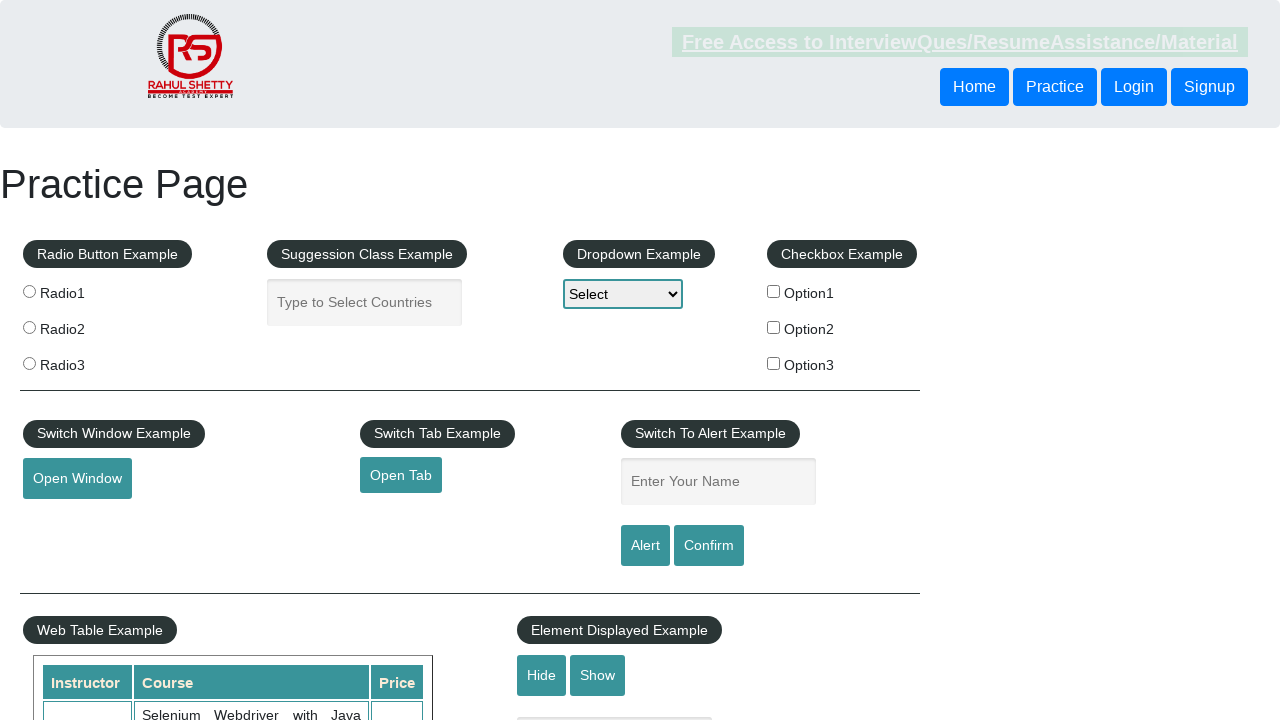

Performed mouse hover action on mousehover element at (83, 361) on #mousehover
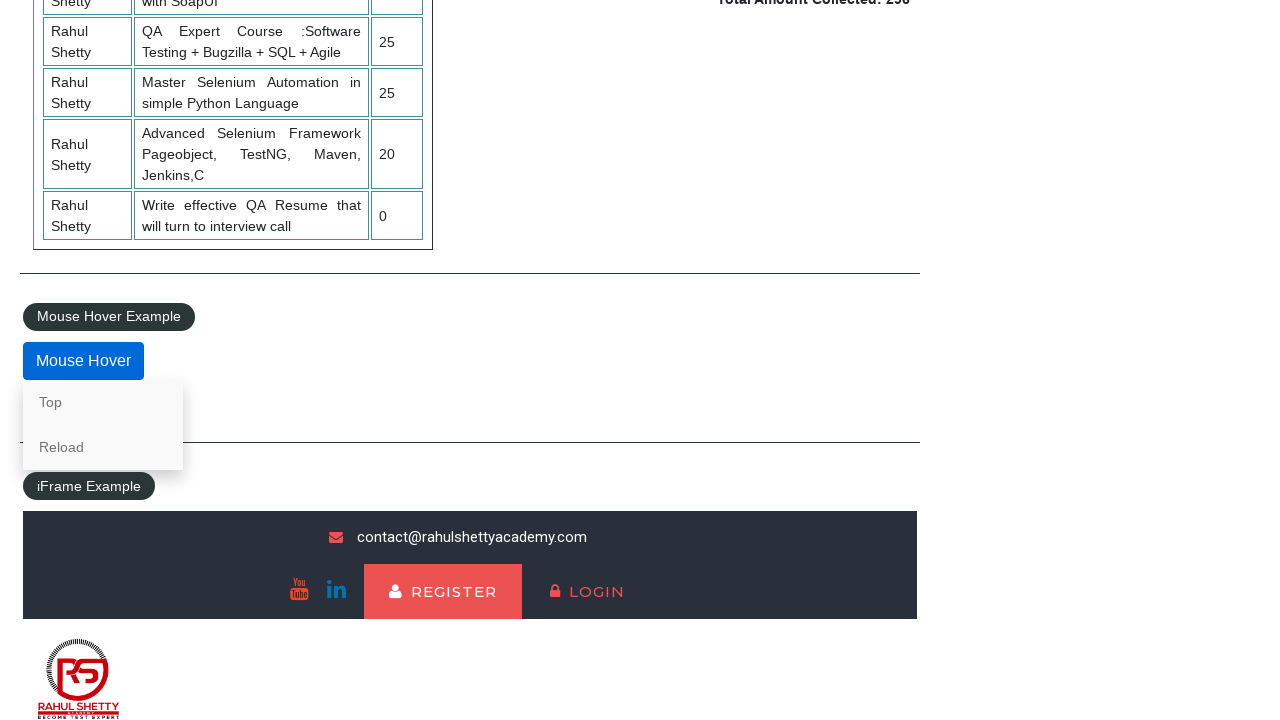

Located iframe with id 'courses-iframe'
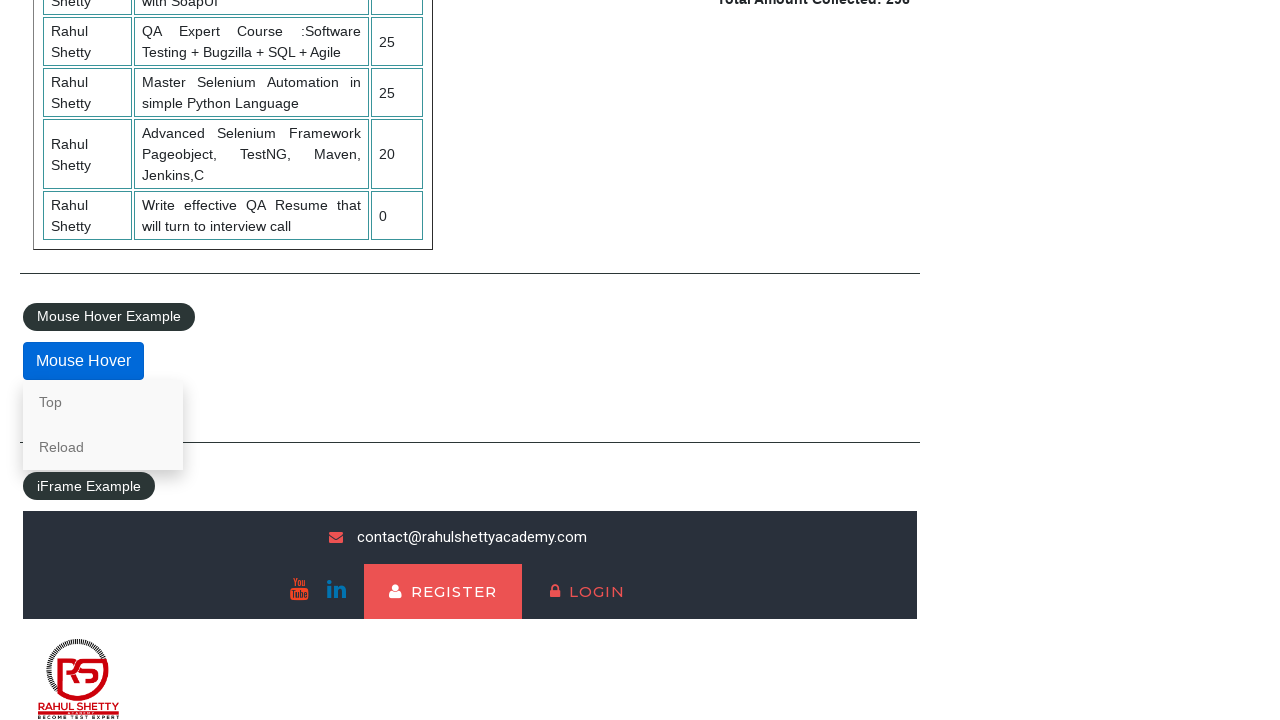

Clicked lifetime access link inside iframe at (307, 675) on xpath=//iframe[@id='courses-iframe'] >> internal:control=enter-frame >> xpath=//
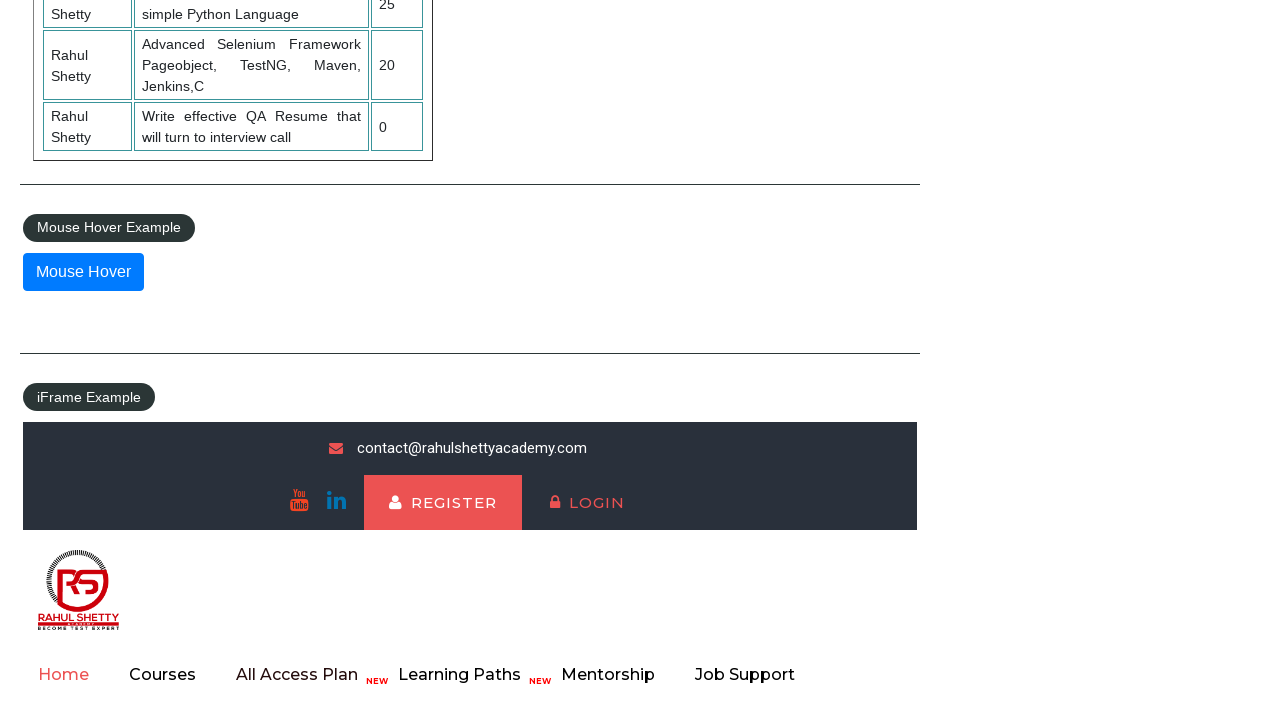

Waited for h2 text element to load inside iframe
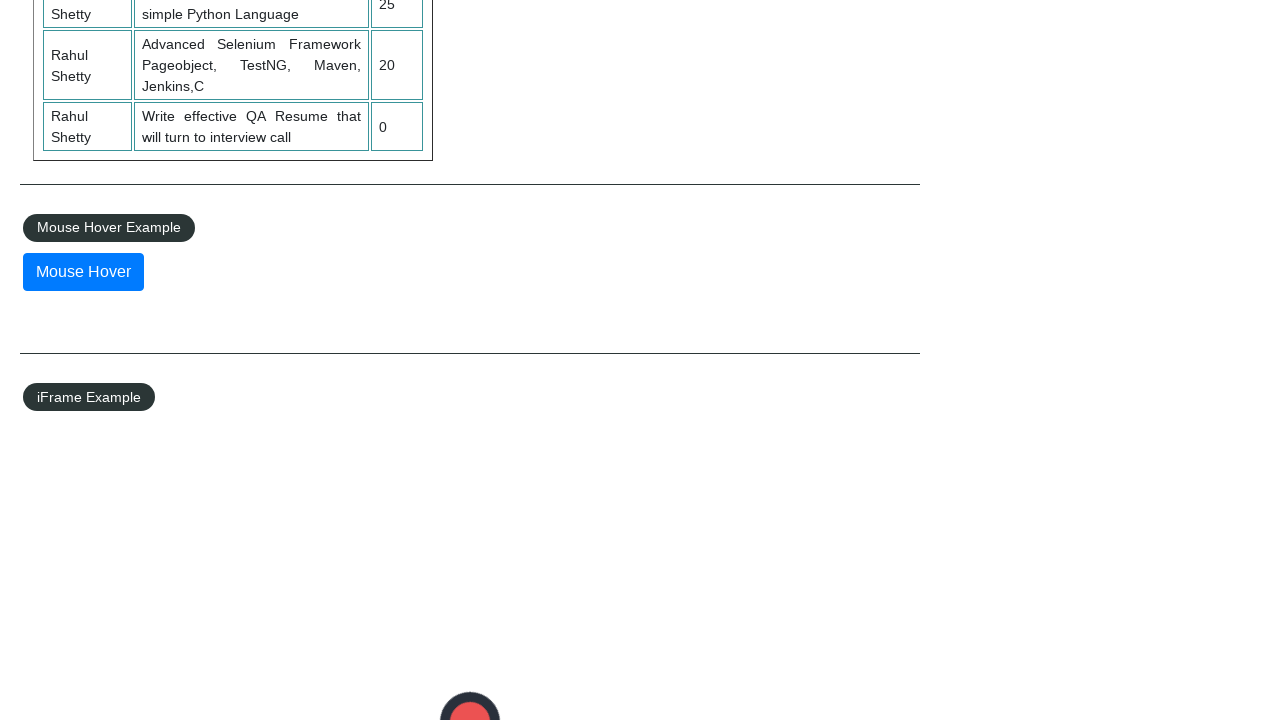

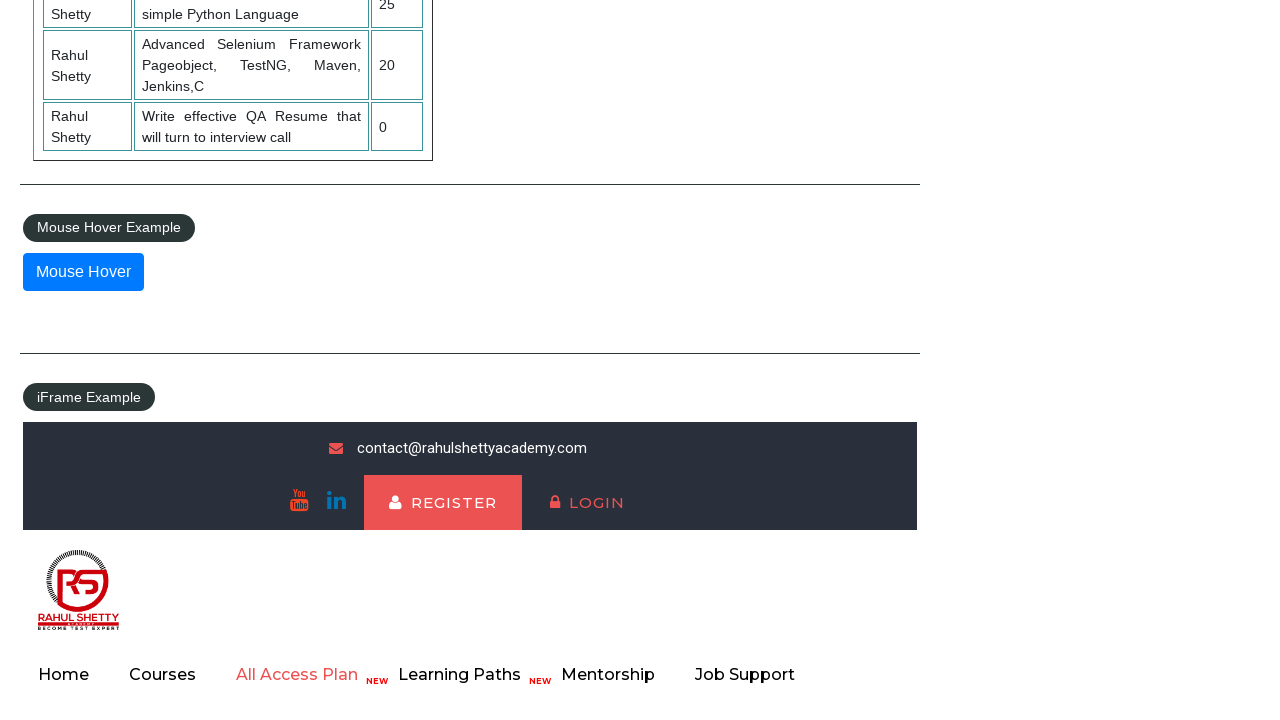